Navigates to a test application and clicks on the "Students" link to navigate to the students page.

Starting URL: https://gravitymvctestapplication.azurewebsites.net/

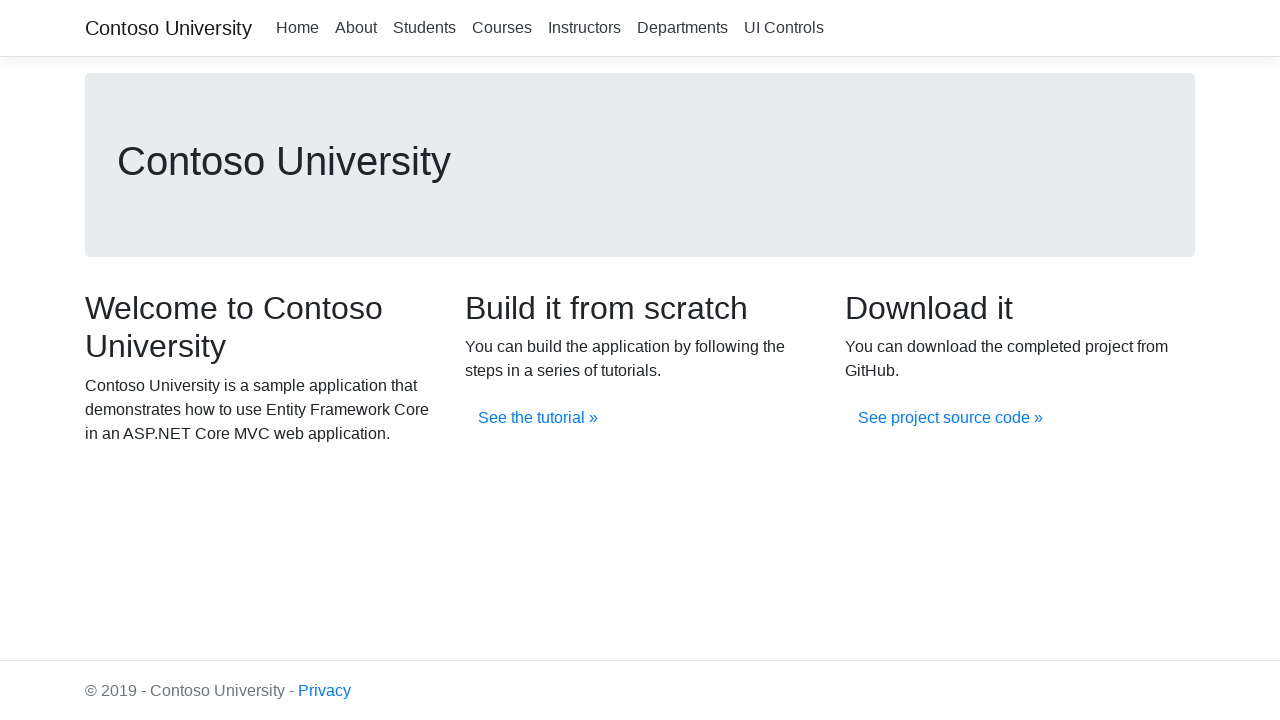

Clicked on the 'Students' link at (424, 28) on xpath=//a[.='Students']
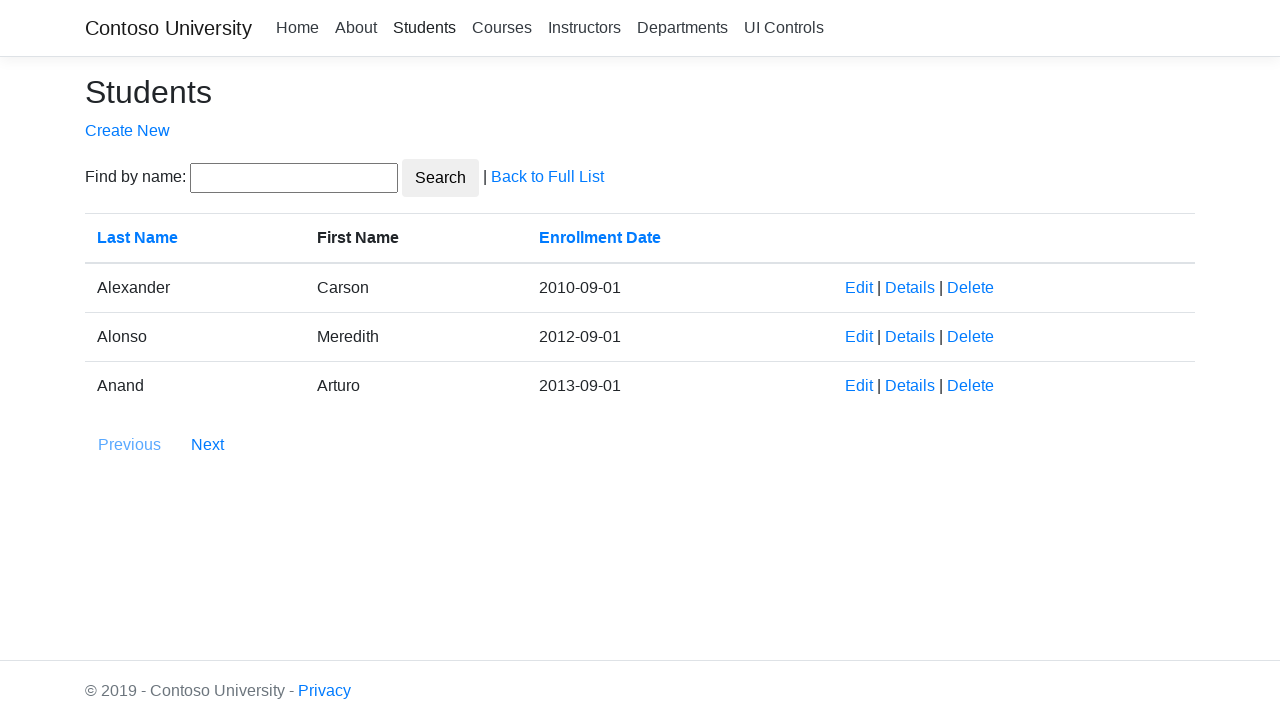

Navigation to Students page completed, network idle
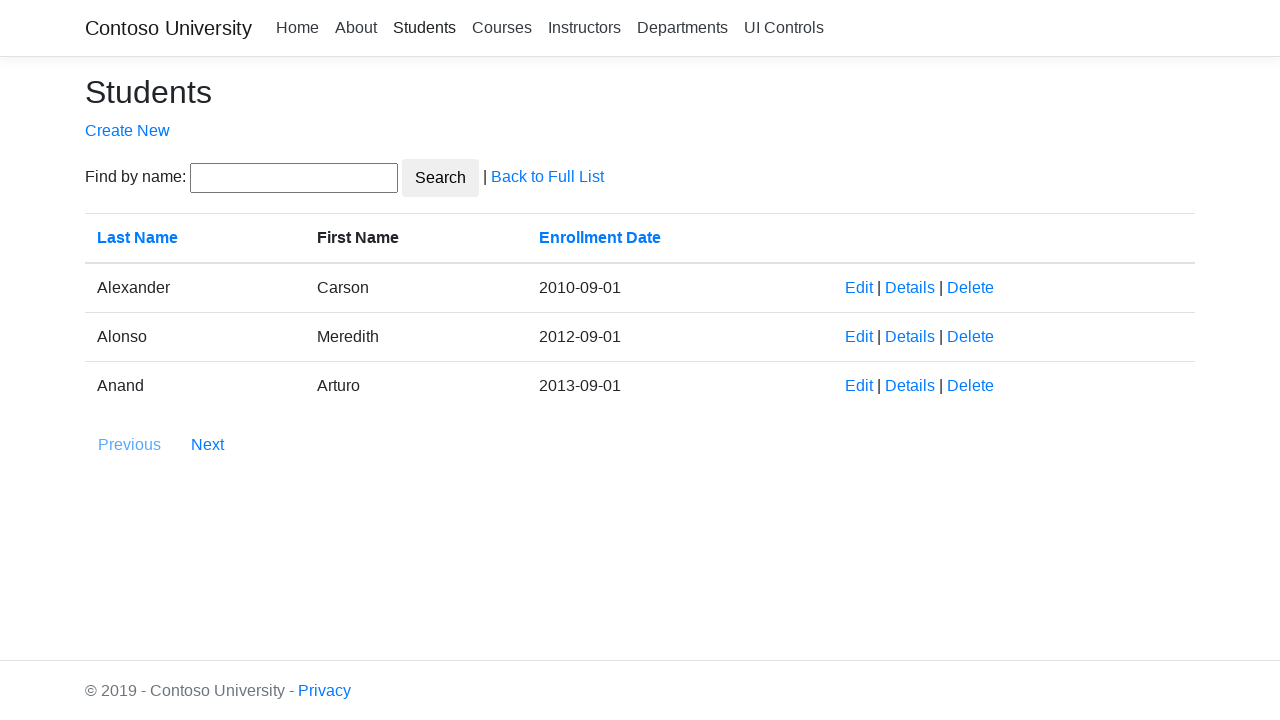

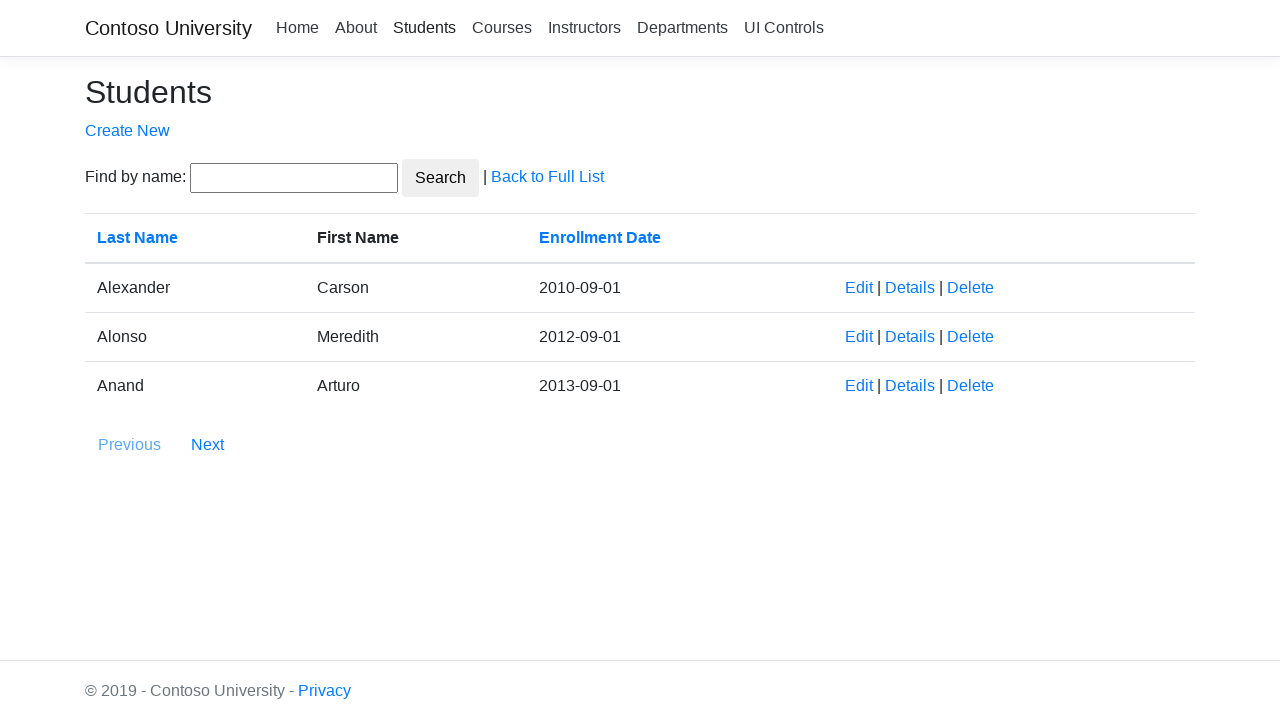